Tests slider interaction by clicking on the slider handle element on a demo automation testing page

Starting URL: https://demo.automationtesting.in/Slider.html

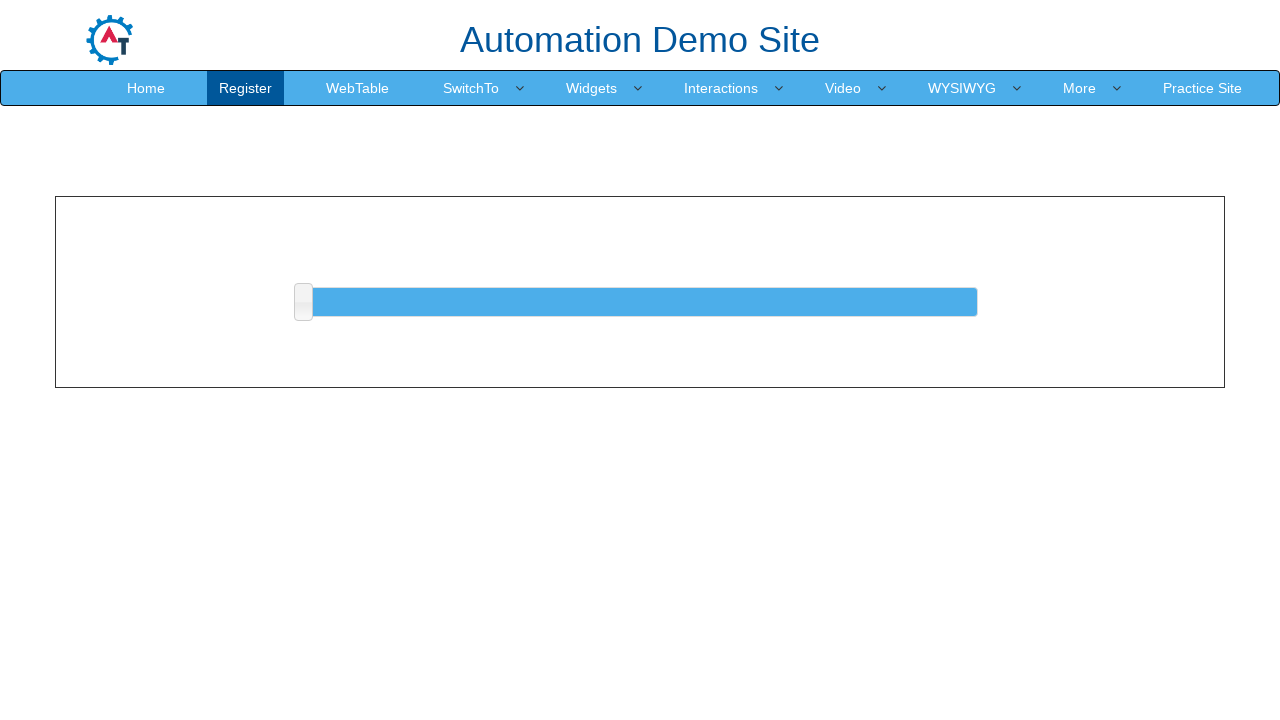

Navigated to slider demo page
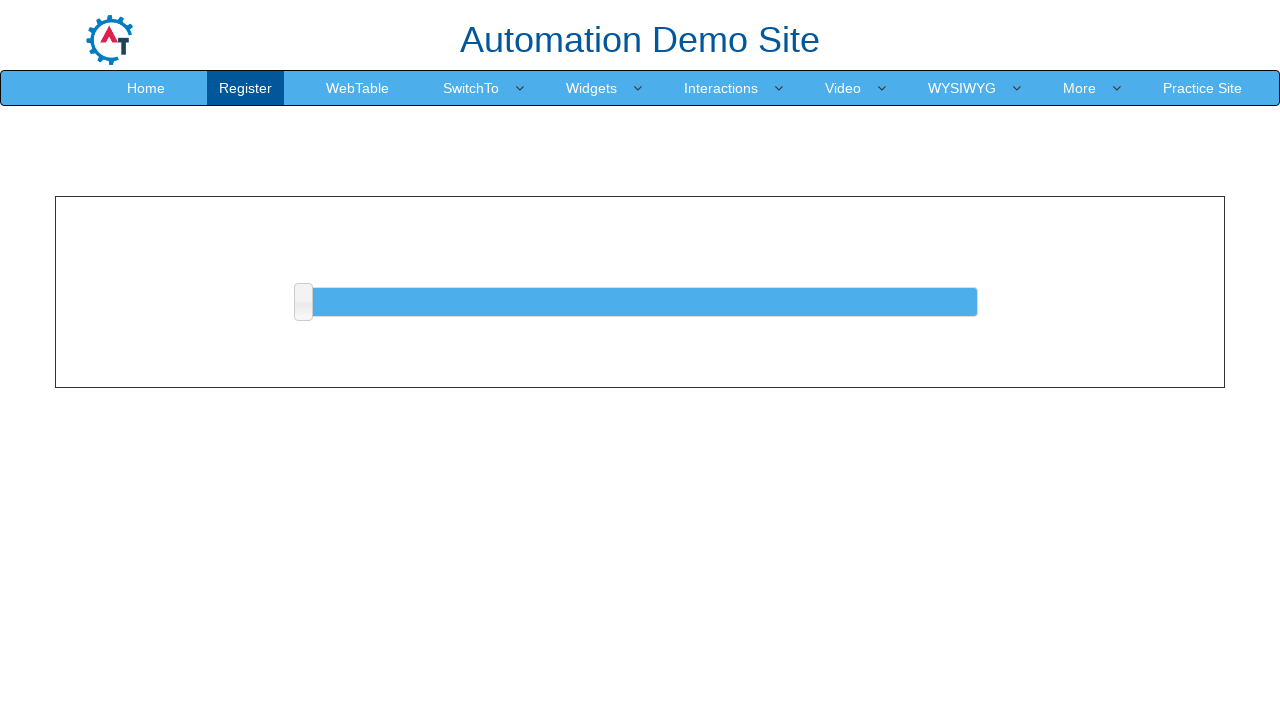

Clicked on the slider handle element at (303, 302) on a.ui-slider-handle.ui-state-default.ui-corner-all
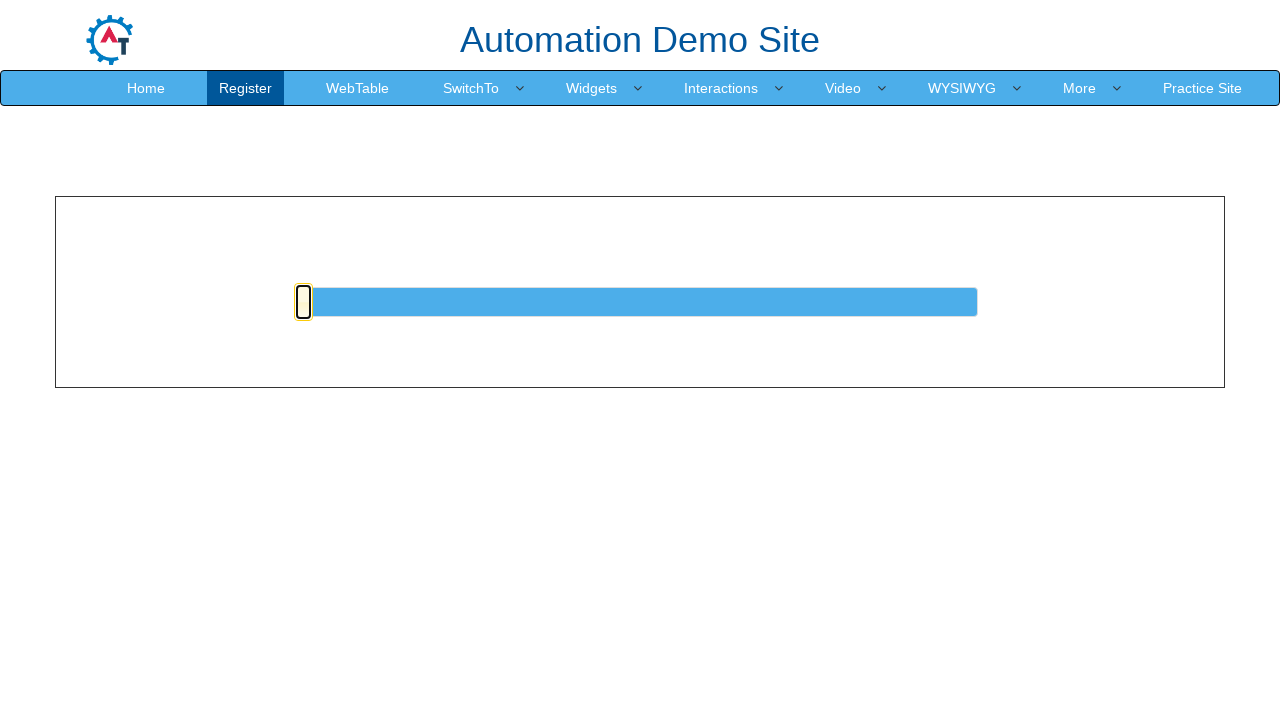

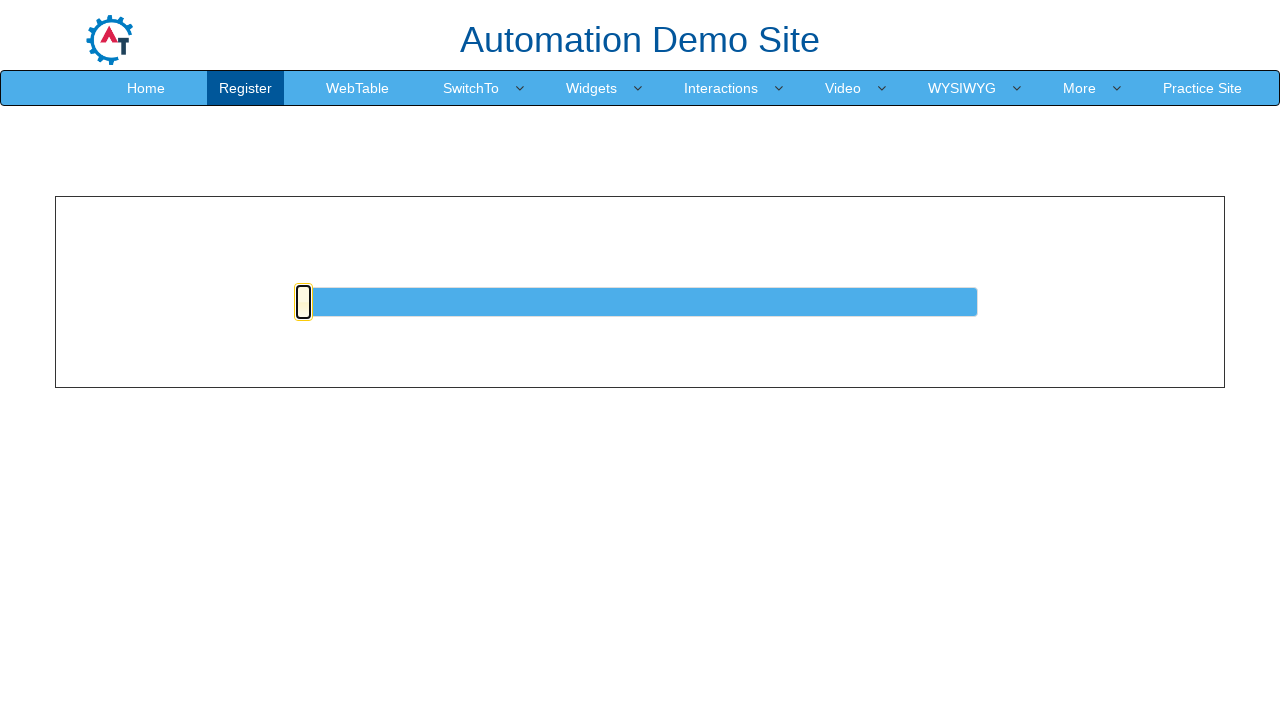